Tests the Alert Demo form on the Basic Elements page by filling in first name, last name, and company name fields, then submitting and verifying the alert message displays the correct concatenated values.

Starting URL: http://automationbykrishna.com/

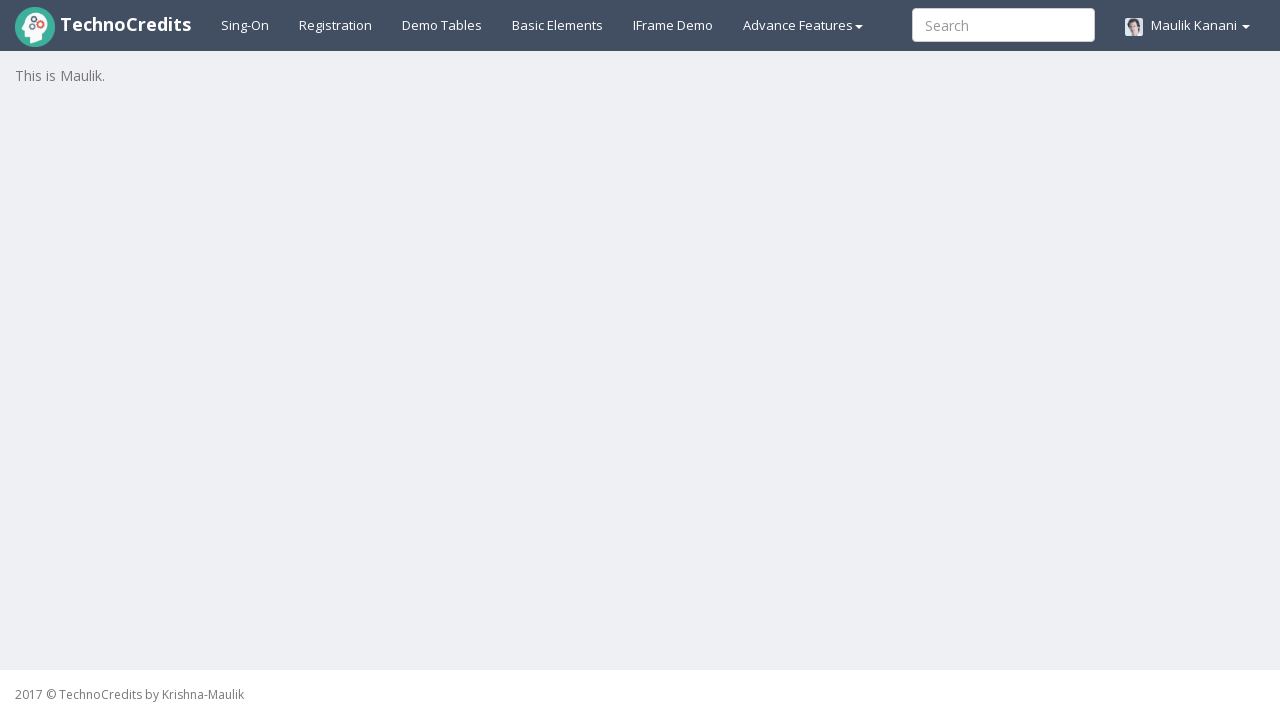

Clicked on Basic Elements link at (558, 25) on text=Basic Elements
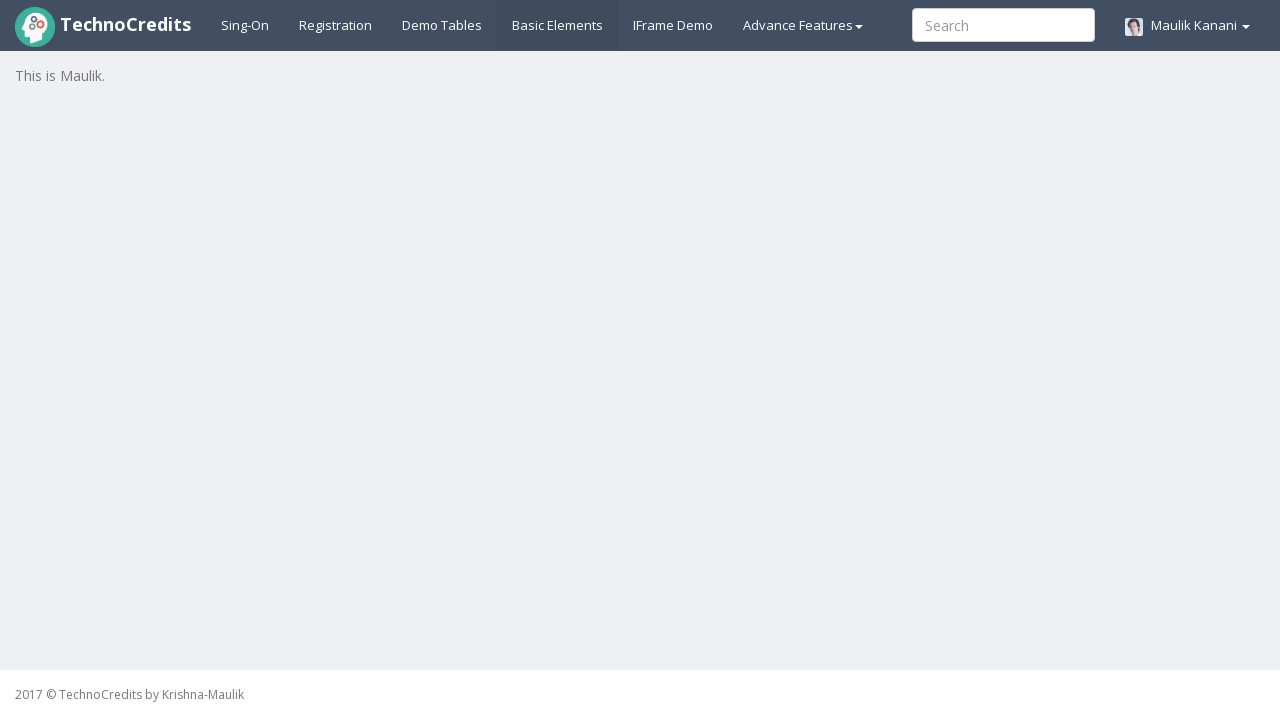

Waited for page to load
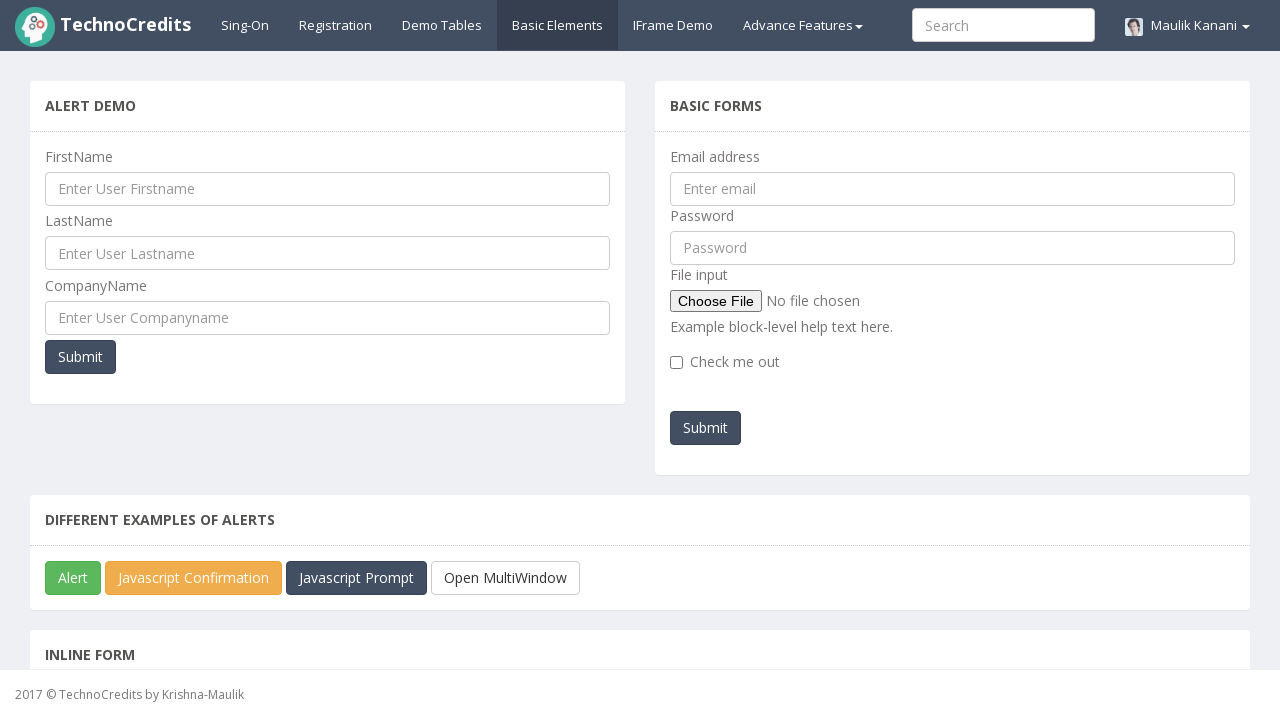

Filled first name field with 'Brijesh' on input[name='ufname']
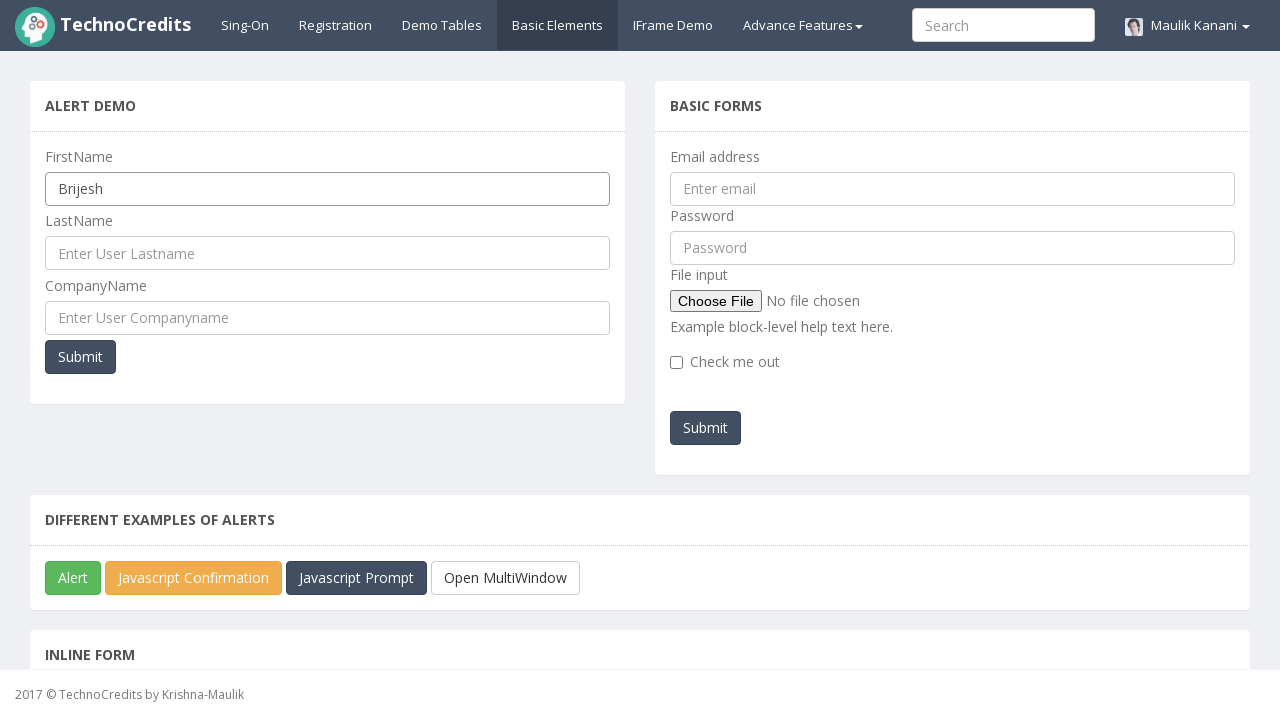

Filled last name field with 'Gajera' on input[name='ulname']
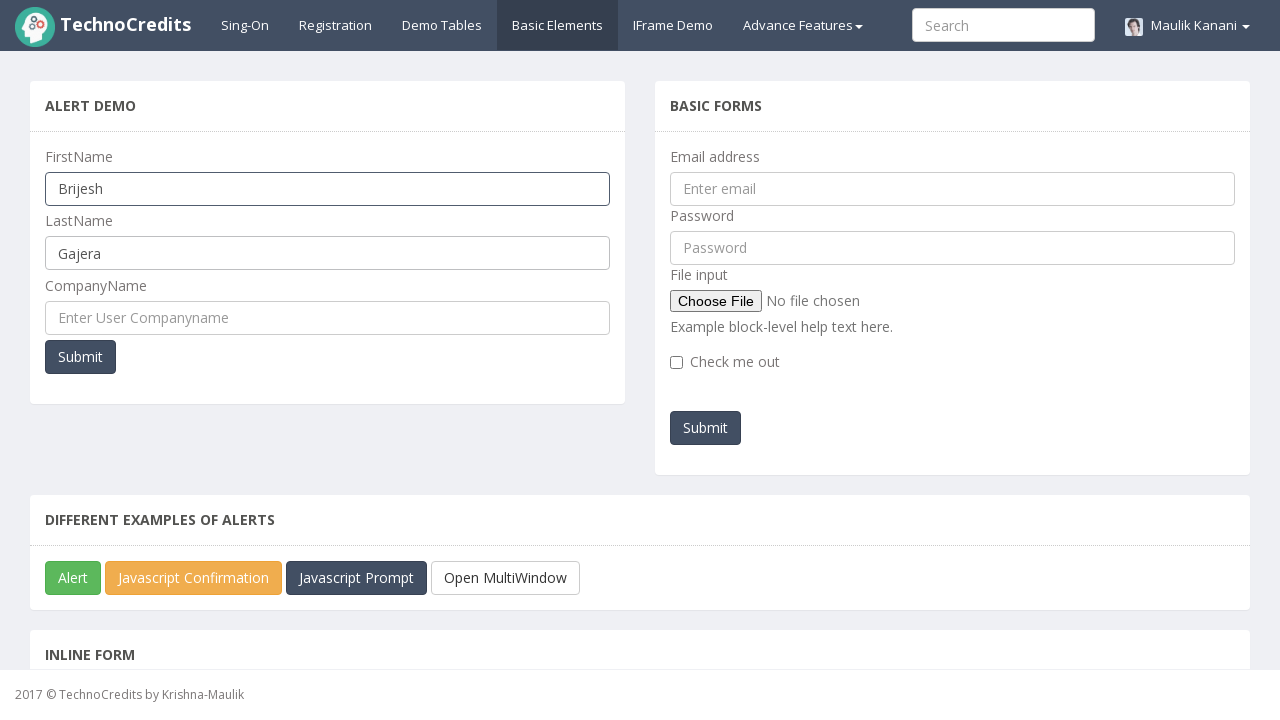

Filled company name field with 'Company1' on input[name='cmpname']
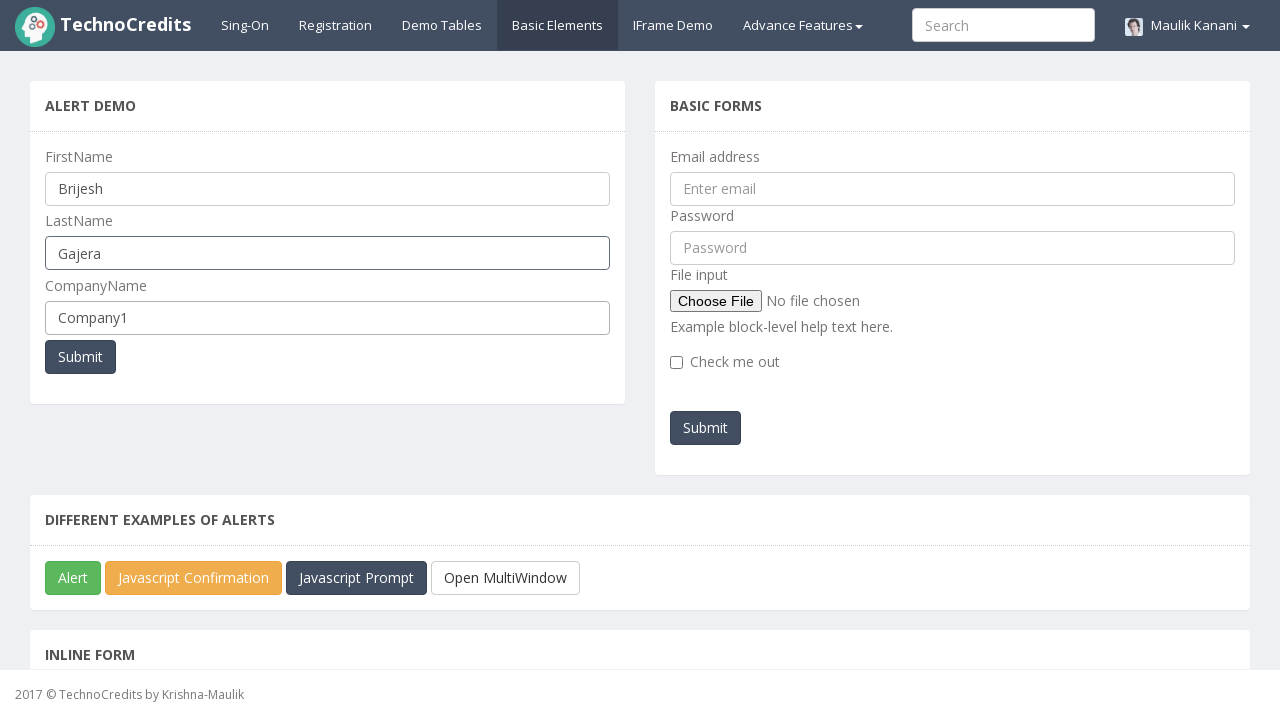

Clicked submit button in Alert Demo section at (80, 357) on xpath=//header[contains(text(),'Alert Demo')]//parent::section//button
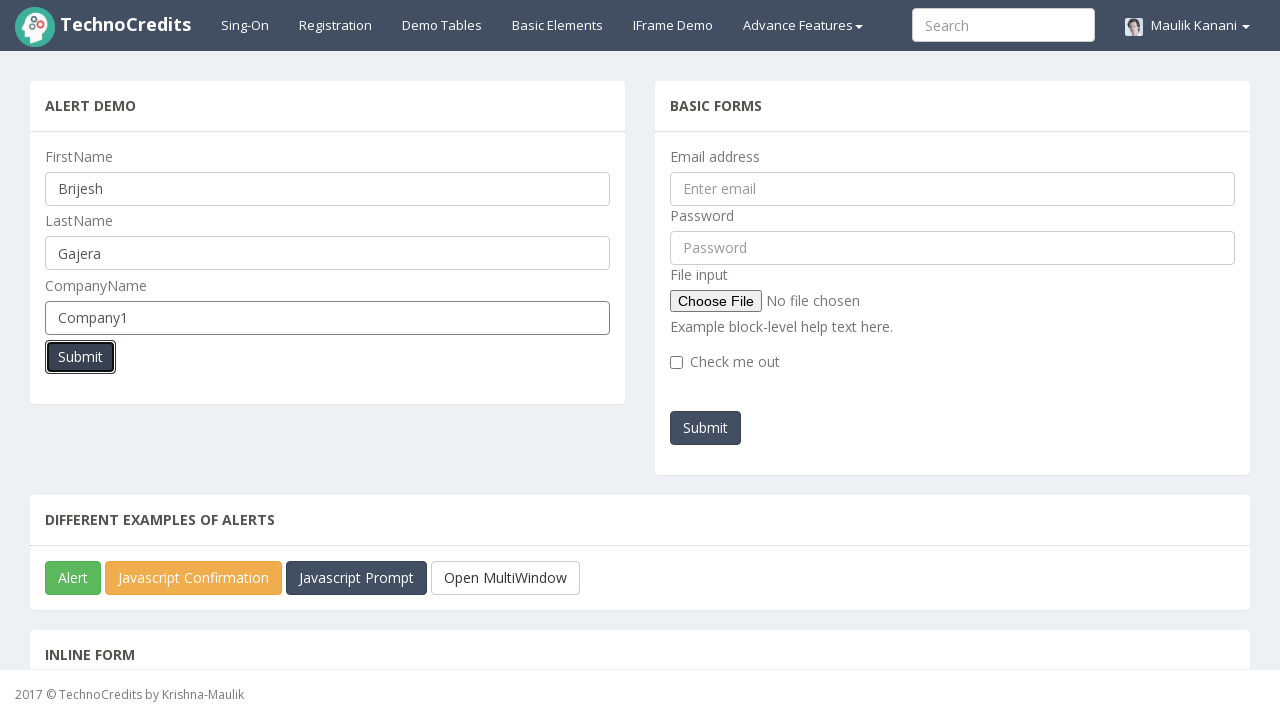

Waited for alert dialog to be handled and verified concatenated values
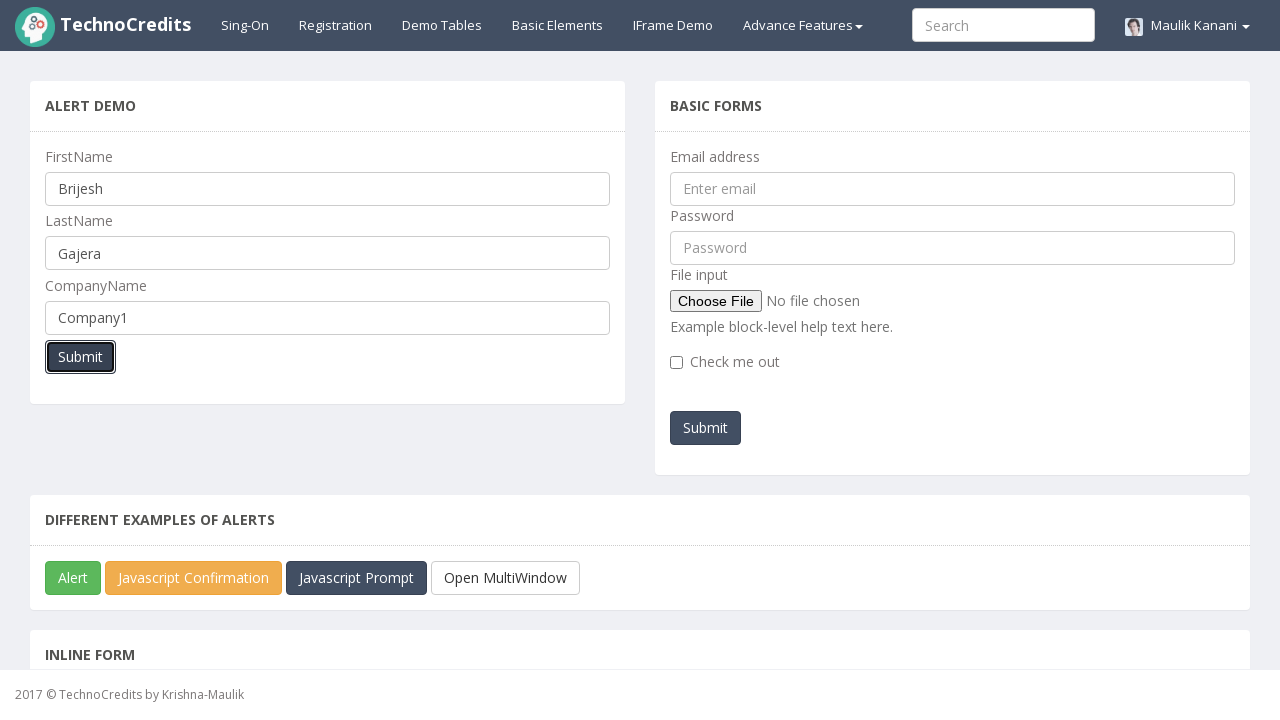

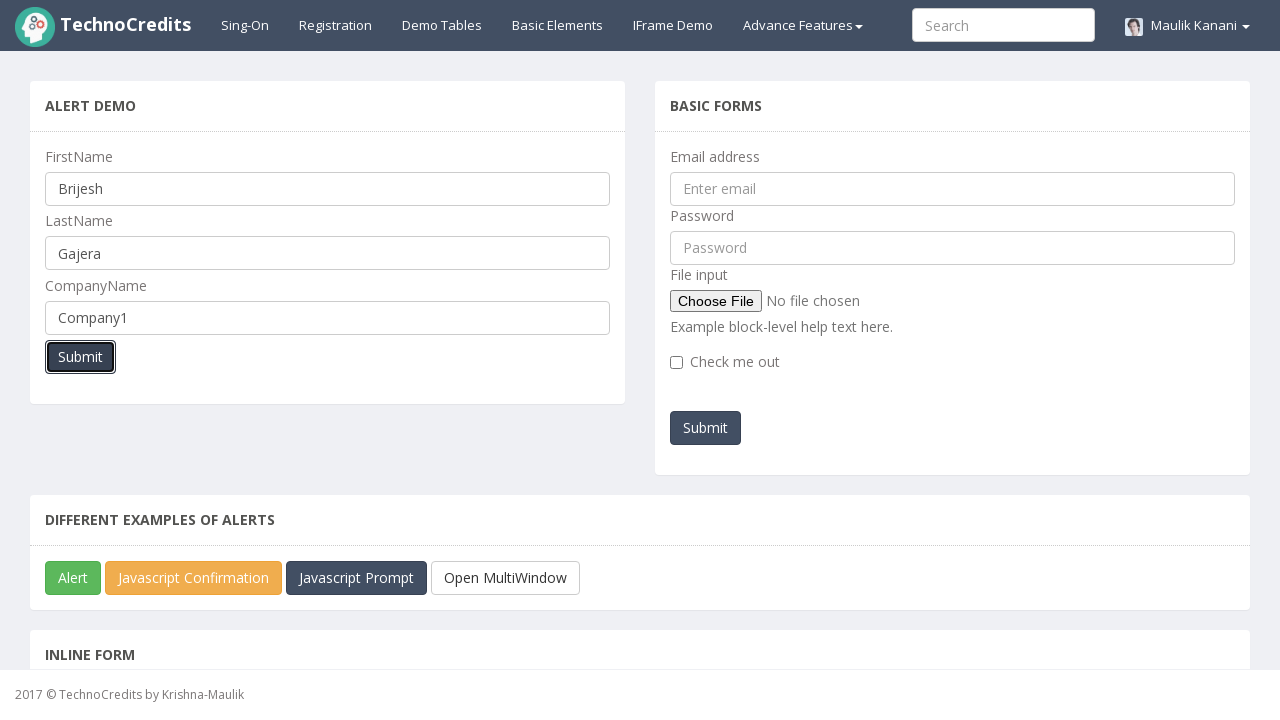